Tests country dropdown selection by selecting India from the country dropdown

Starting URL: https://letcode.in/dropdowns

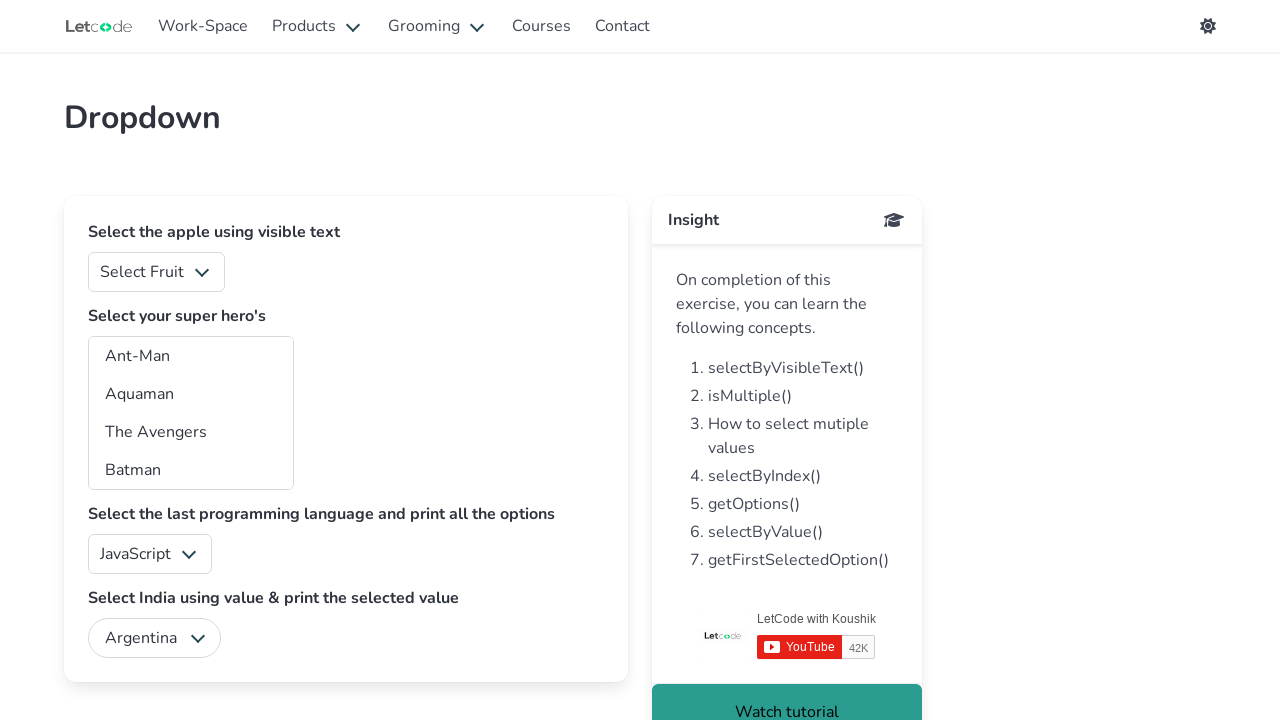

Navigated to dropdowns page
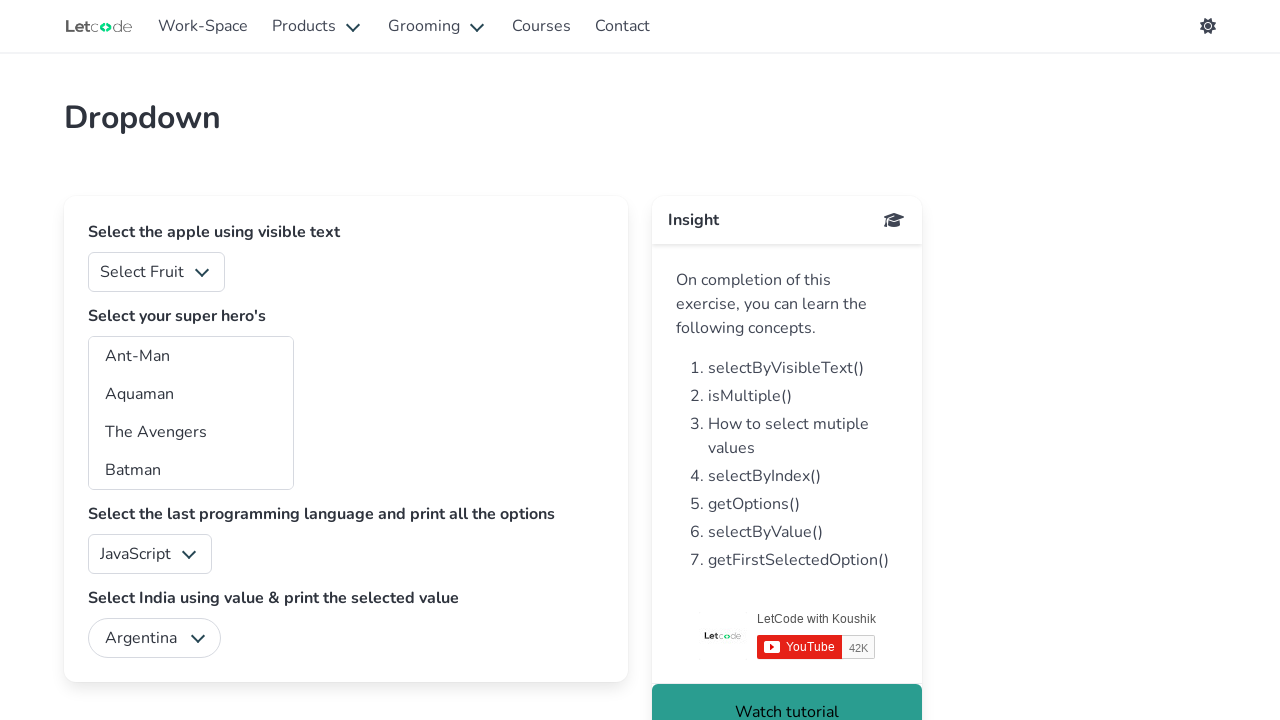

Located country dropdown element
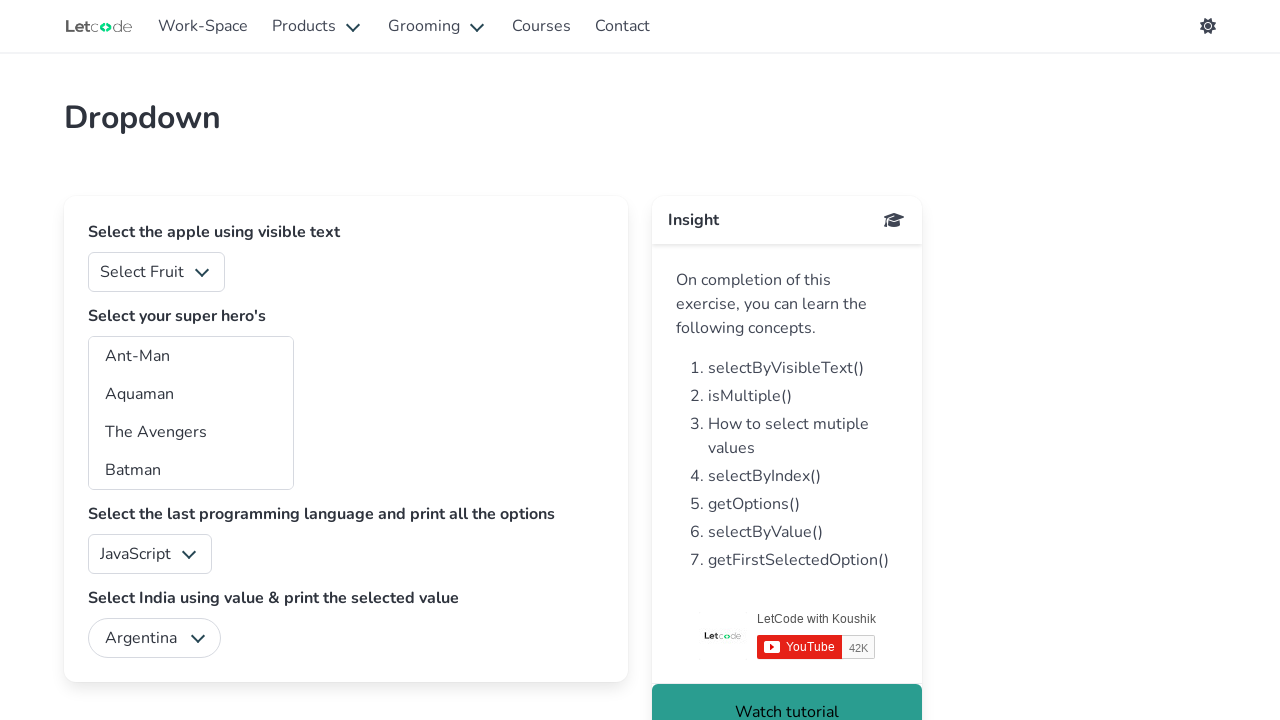

Selected India from country dropdown on #country
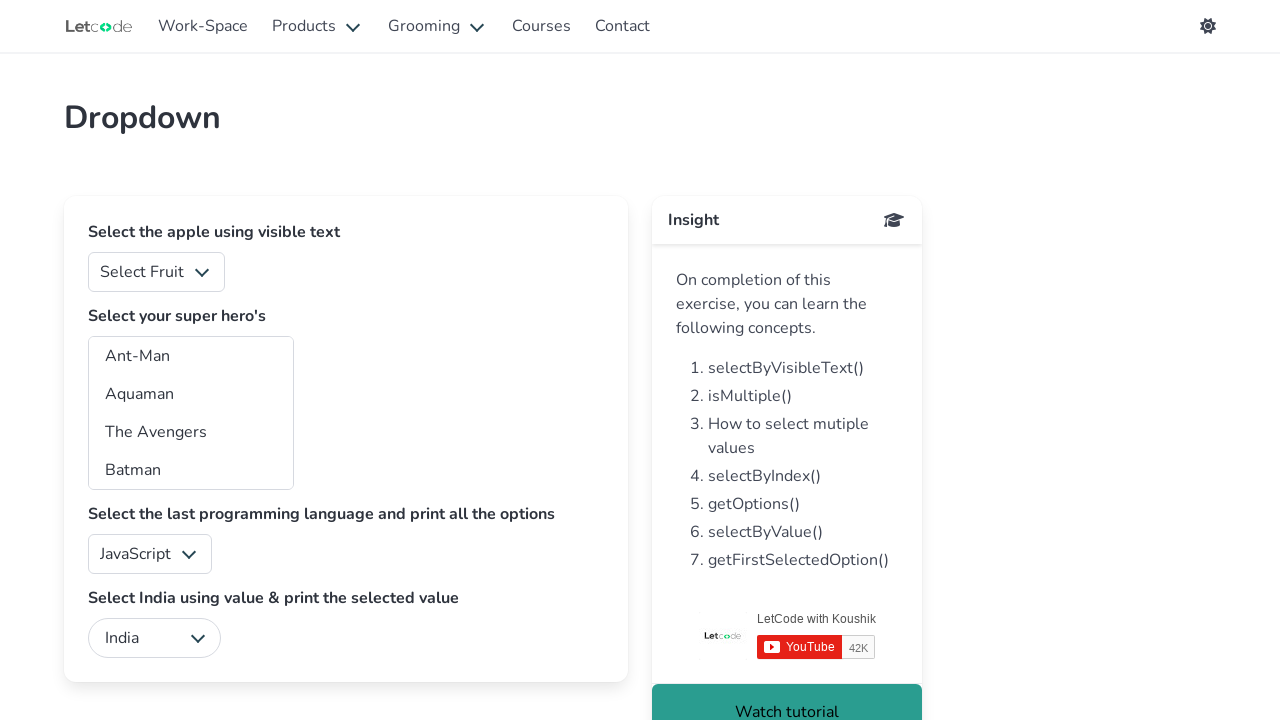

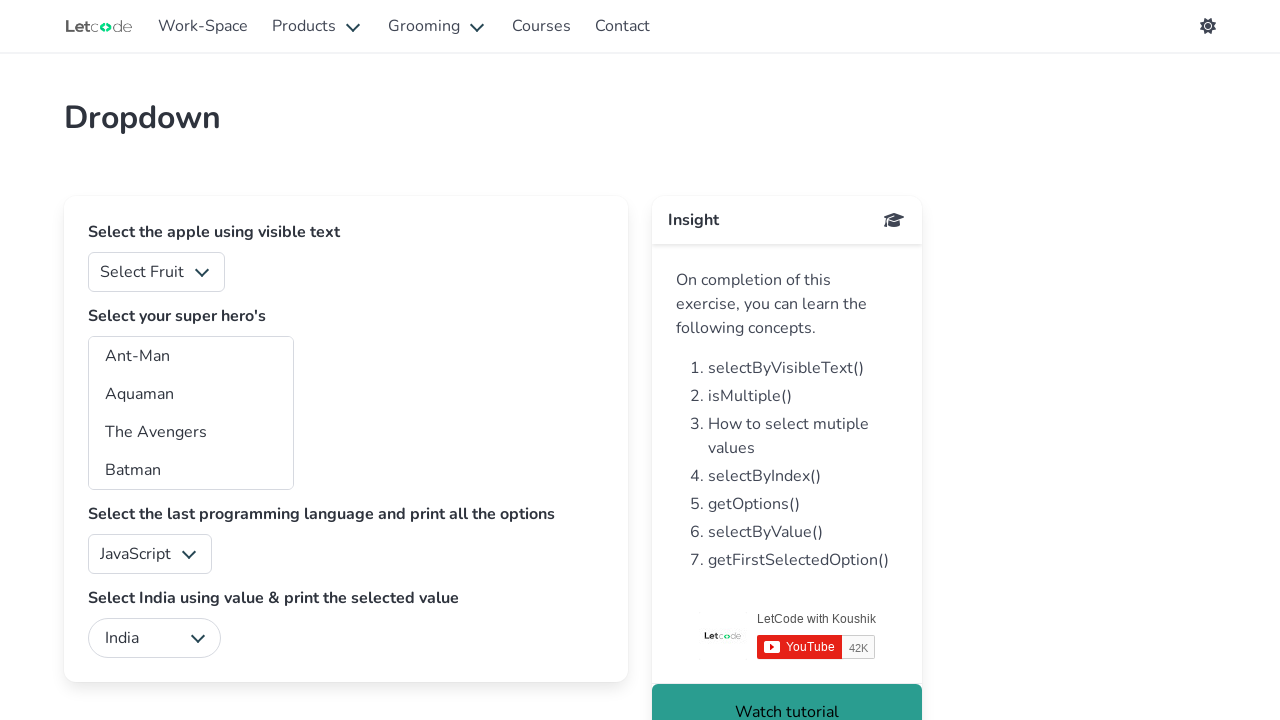